Tests sortable data tables by clicking on column headers to sort and verifying the sort order

Starting URL: https://the-internet.herokuapp.com/

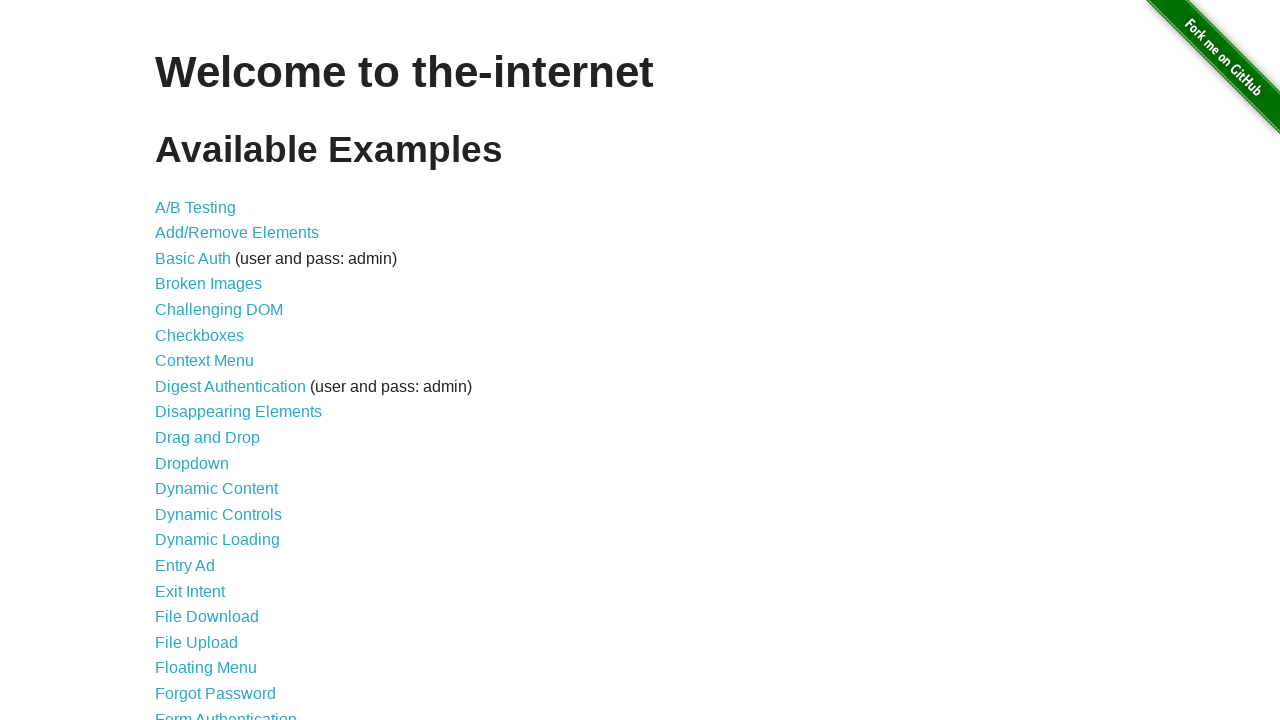

Clicked on Sortable Data Tables link at (230, 574) on a[href='/tables']
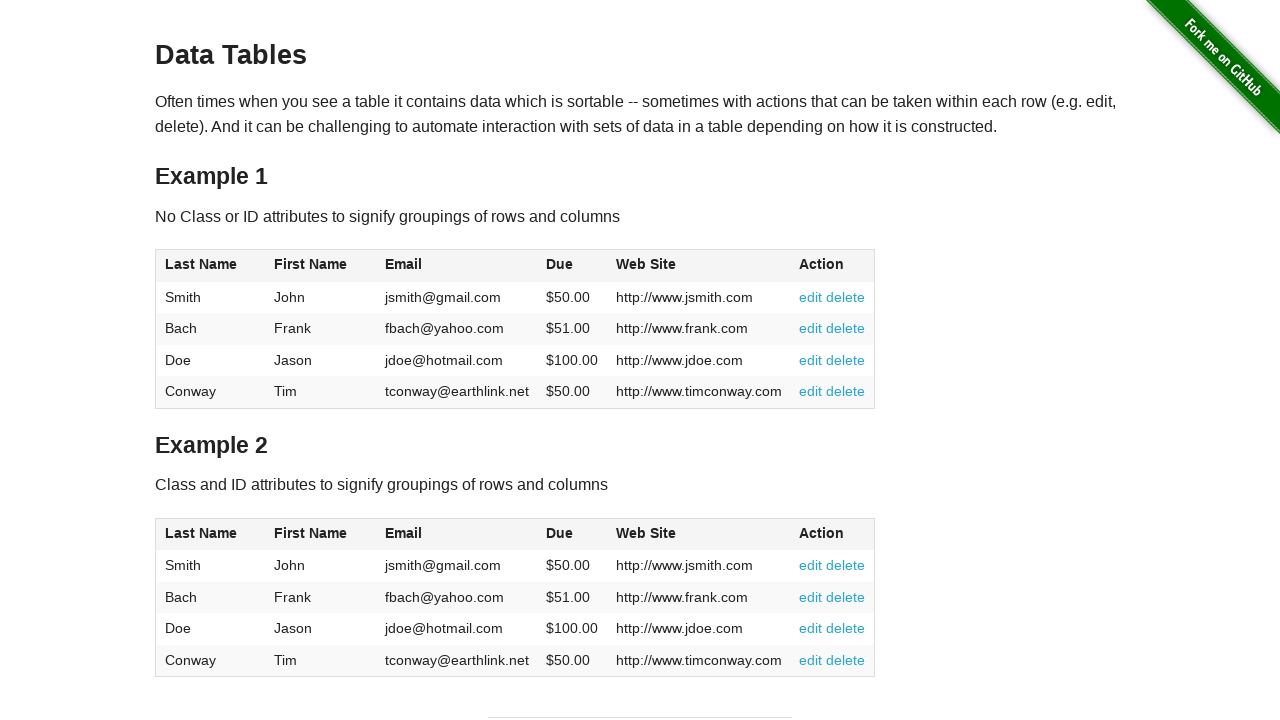

Tables loaded successfully
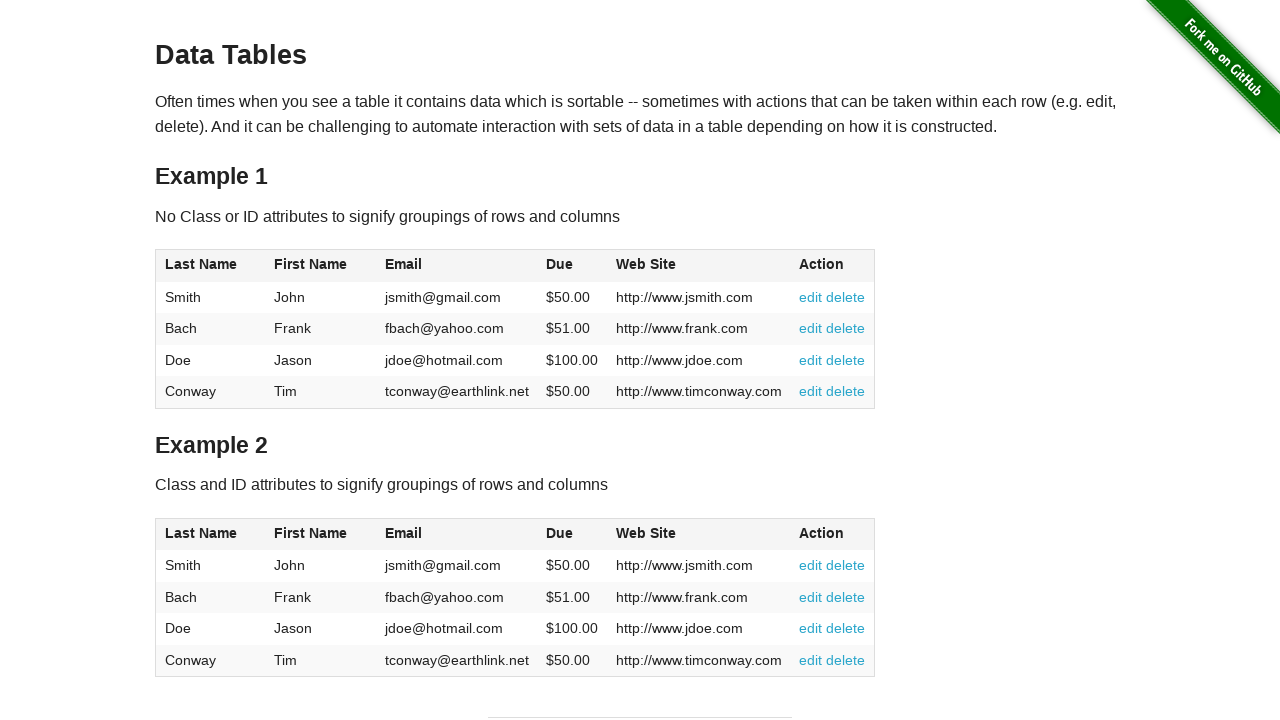

Clicked on Last Name column header in Table 2 to sort at (210, 534) on #table2 thead th:nth-child(1)
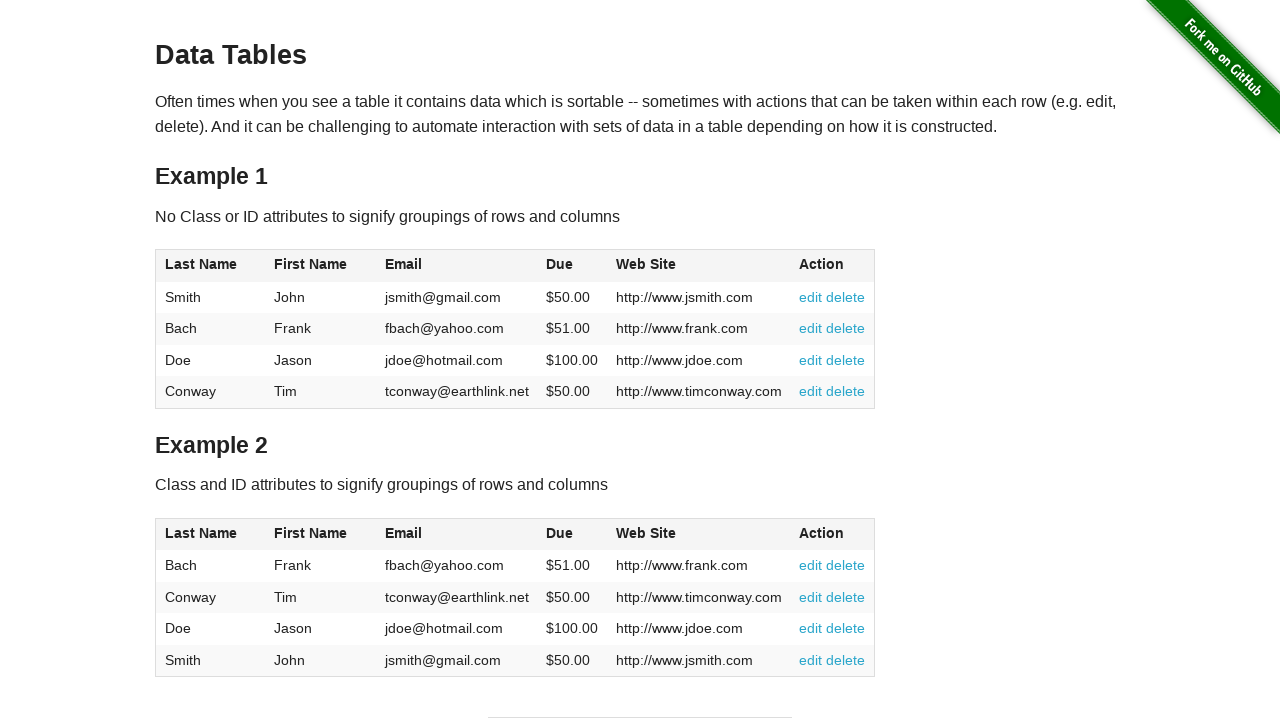

Sort animation completed
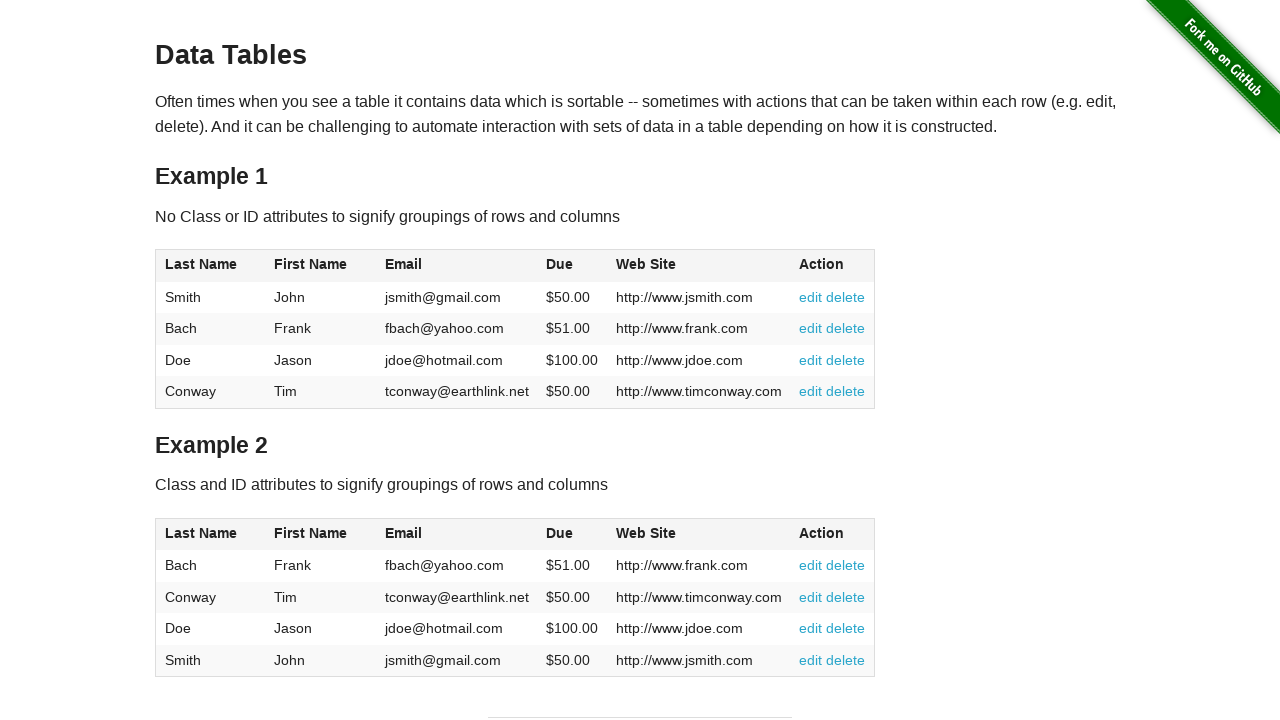

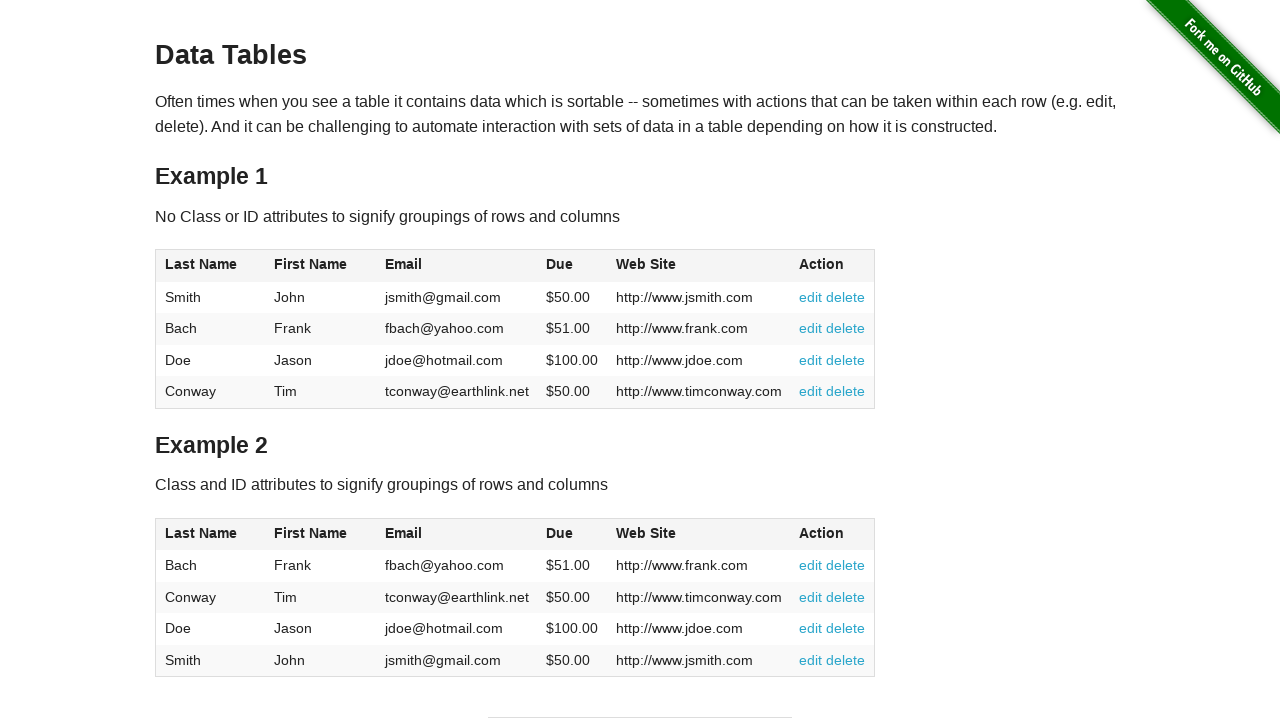